Tests a todo application by clicking on existing items to mark them complete, adding a new todo item with custom text, and verifying the new item appears in the list.

Starting URL: https://lambdatest.github.io/sample-todo-app/

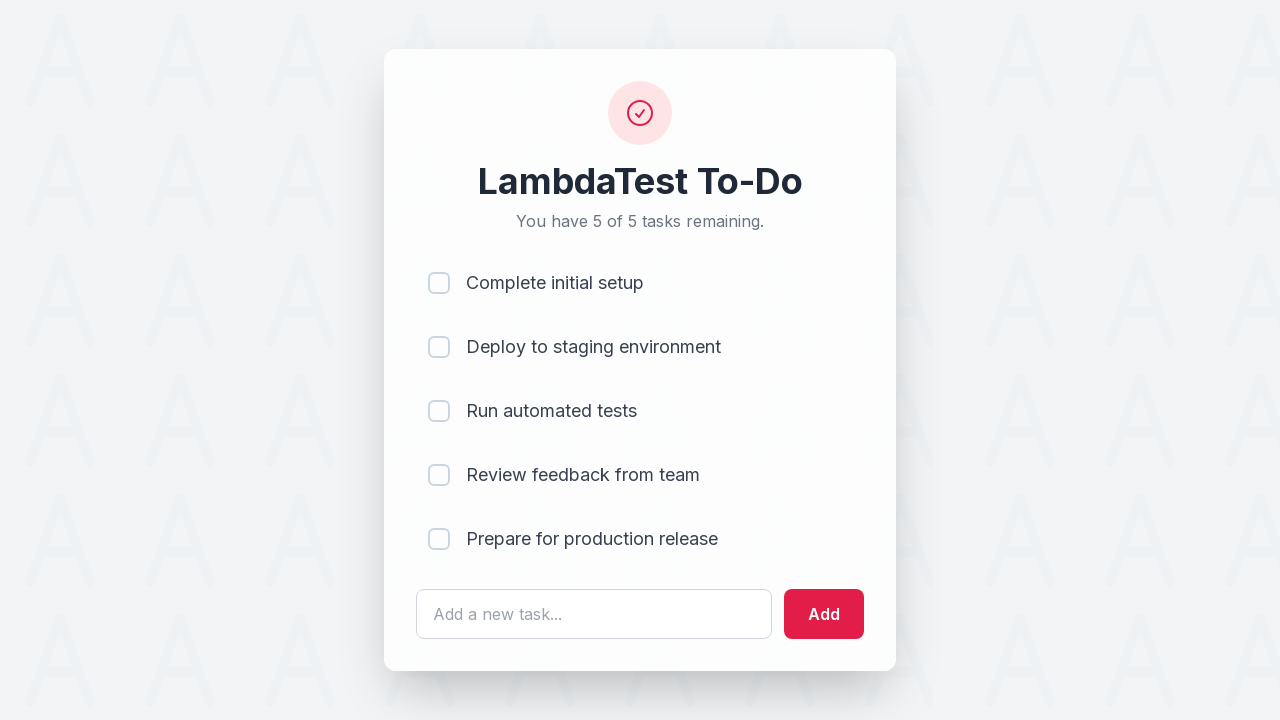

Clicked first todo item checkbox to mark complete at (439, 283) on input[name='li1']
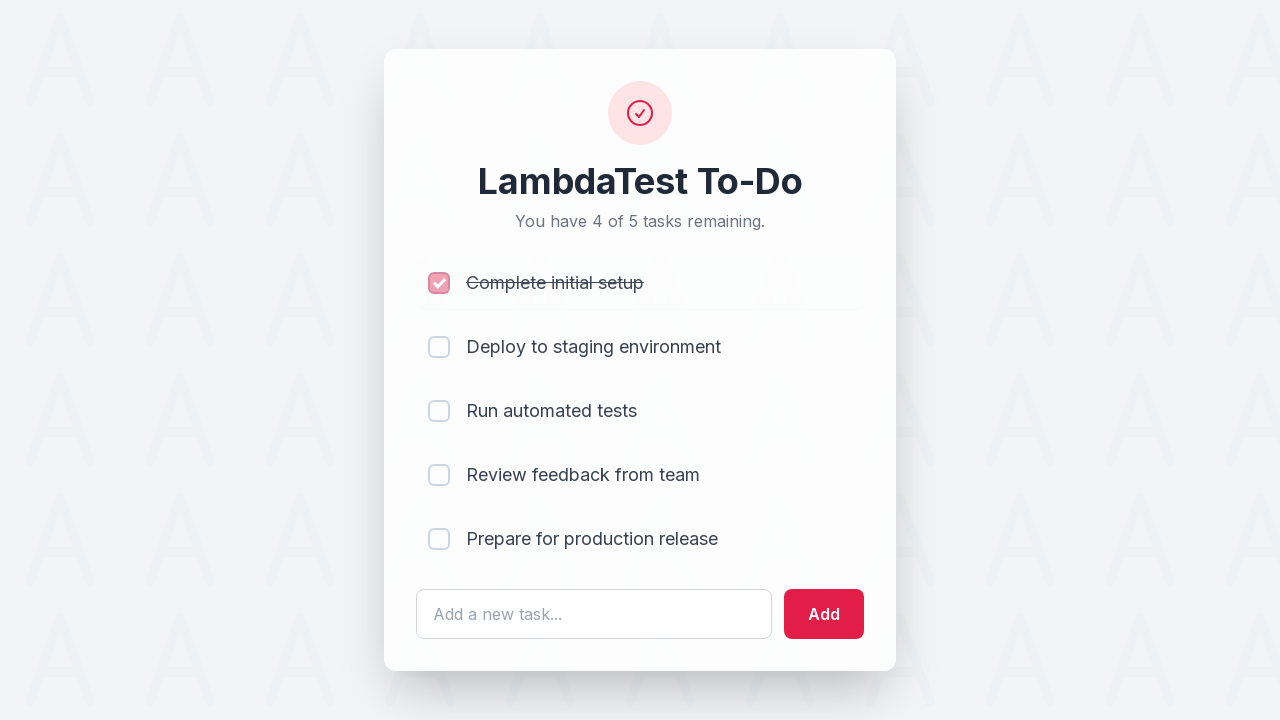

Clicked second todo item checkbox to mark complete at (439, 347) on input[name='li2']
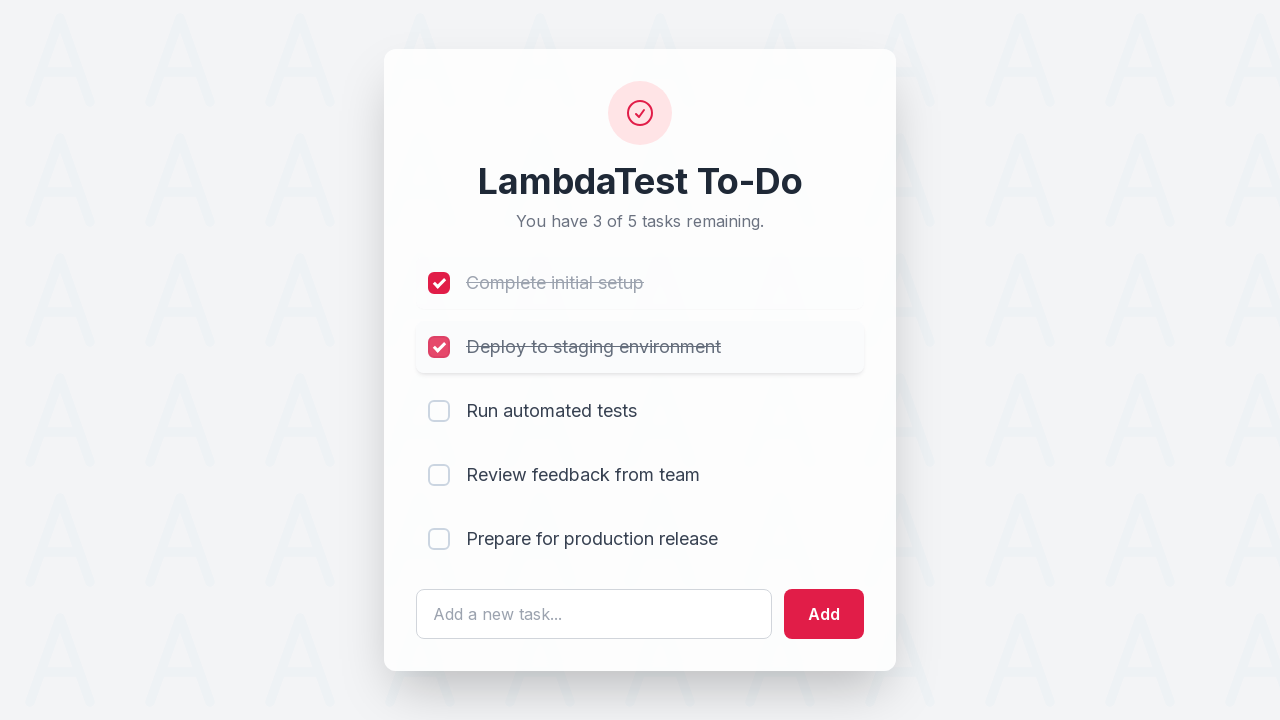

Cleared the todo input field on #sampletodotext
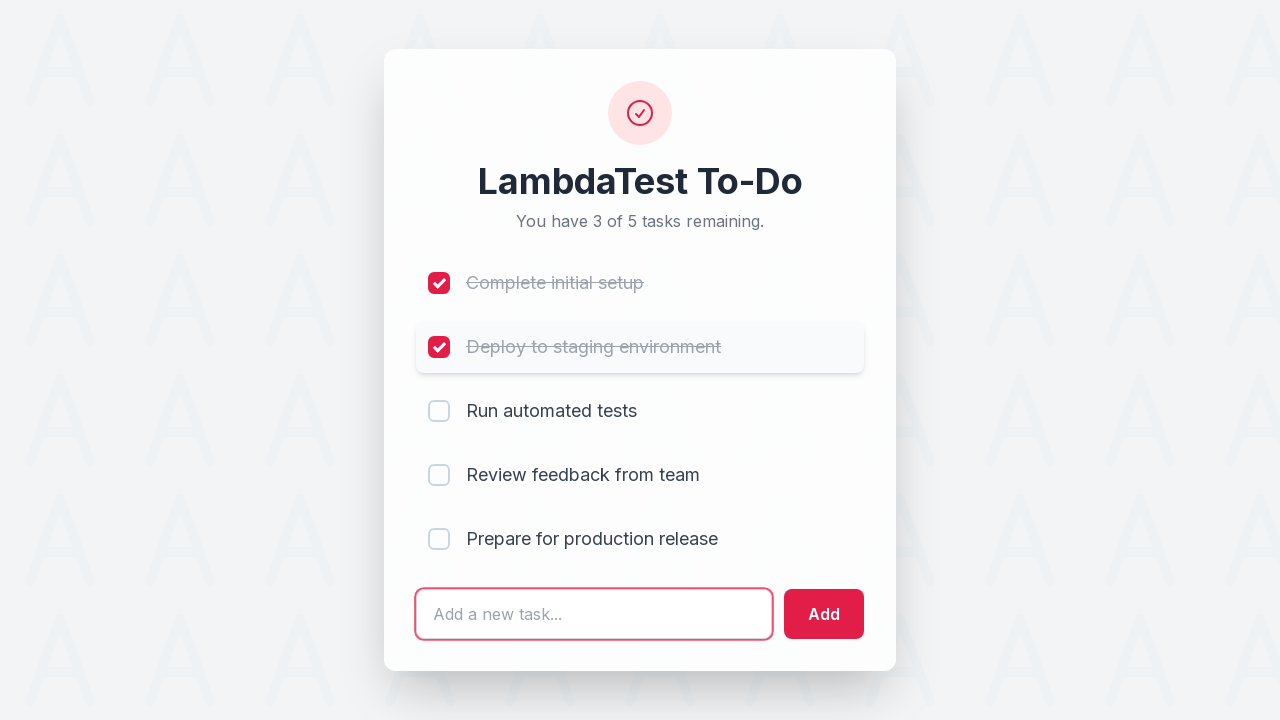

Entered new todo text: 'Yey, Let's add it to list' on #sampletodotext
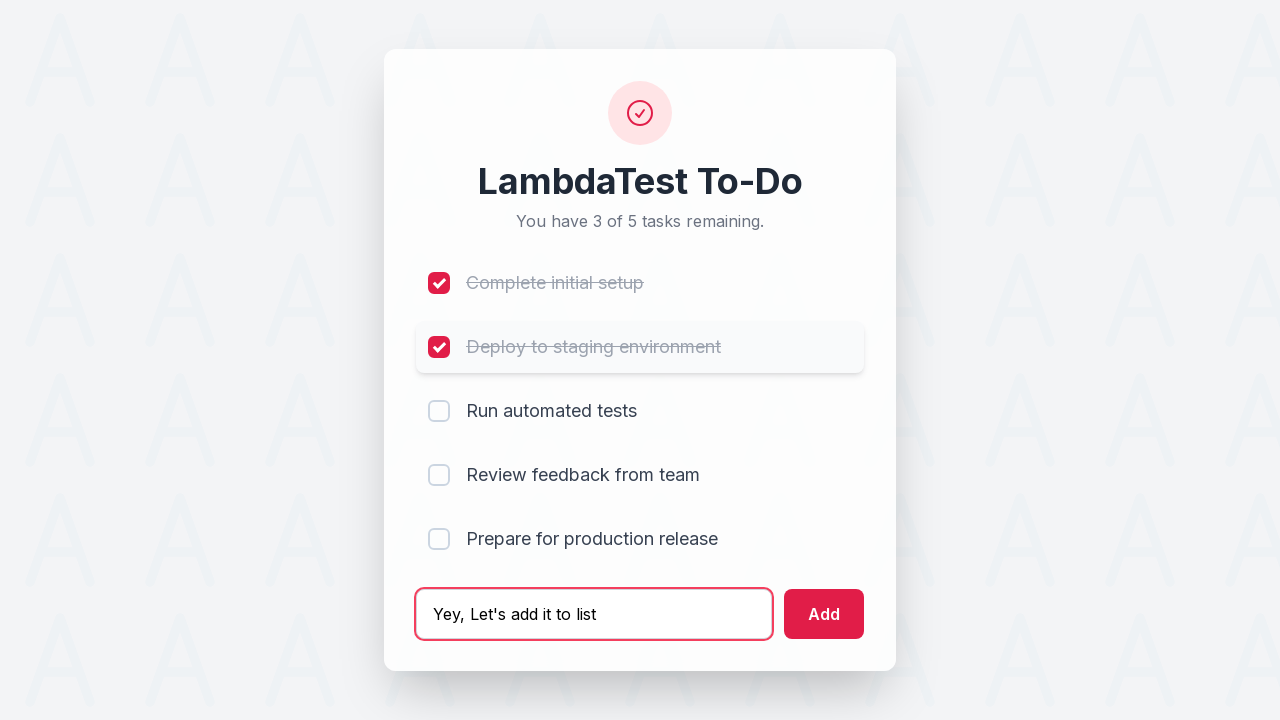

Clicked add button to create new todo item at (824, 614) on #addbutton
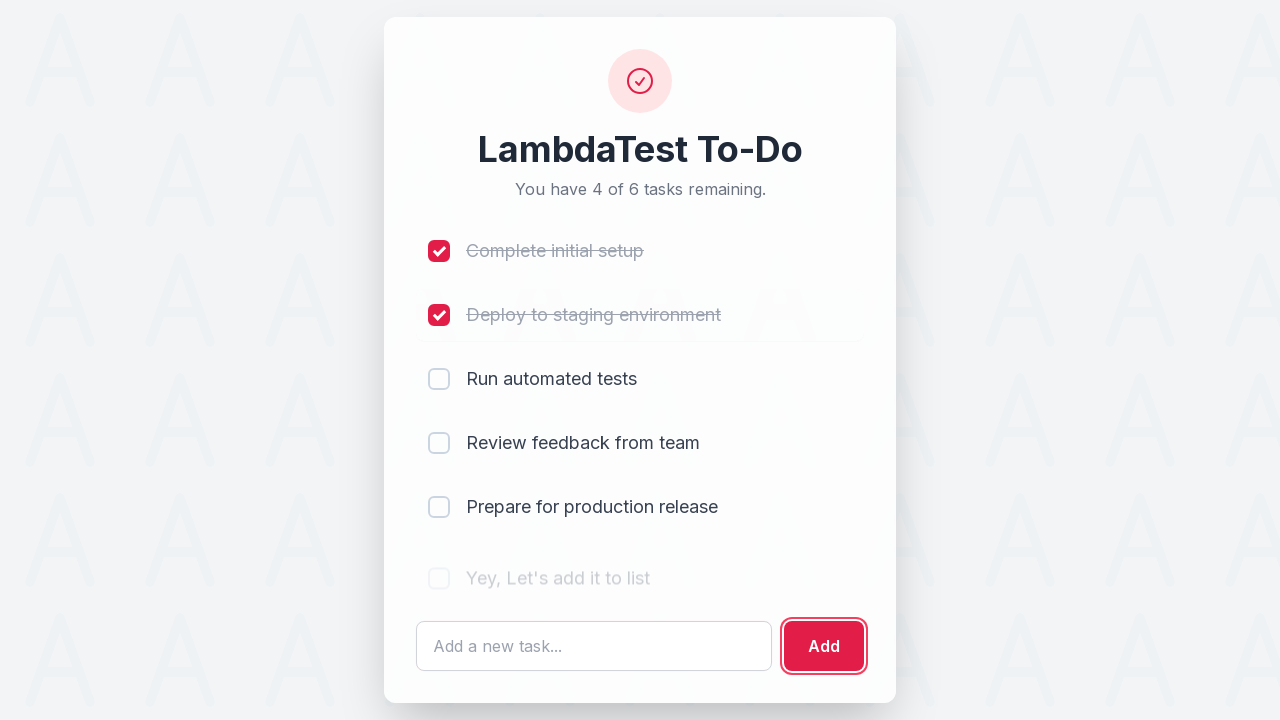

Retrieved text content of newly added todo item
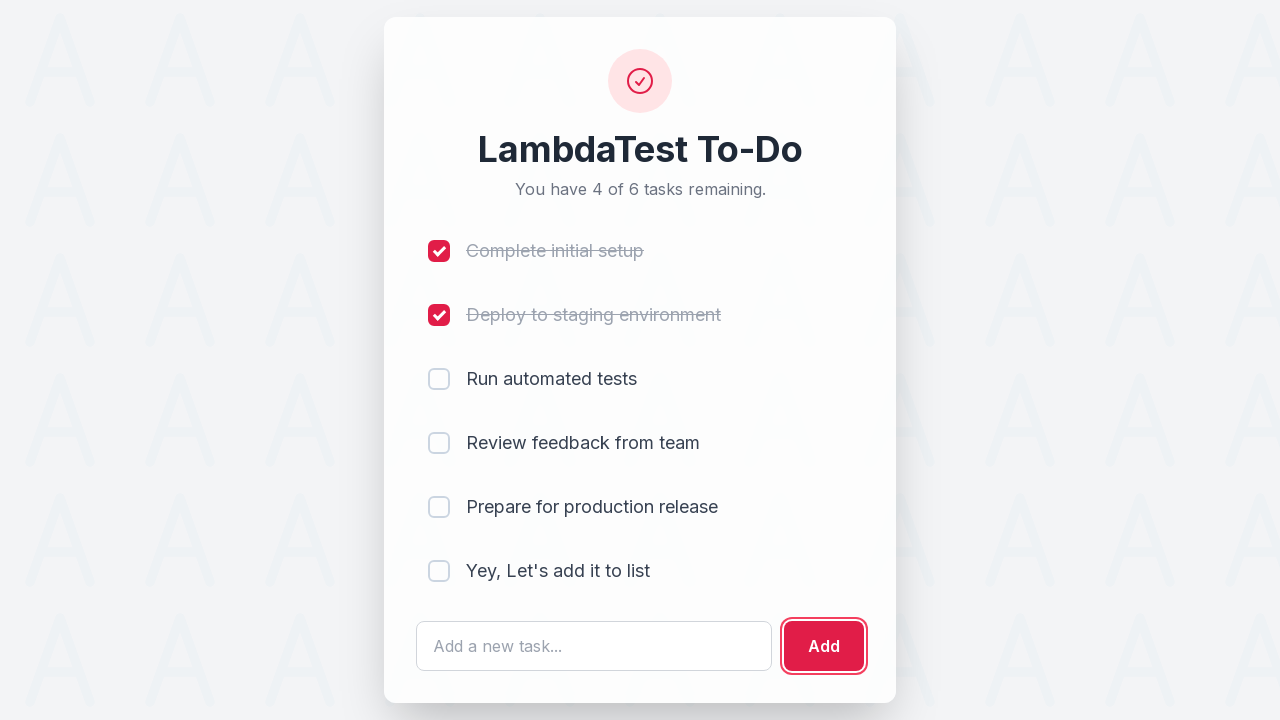

Verified new todo item 'Yey, Let's add it to list' appears in the list
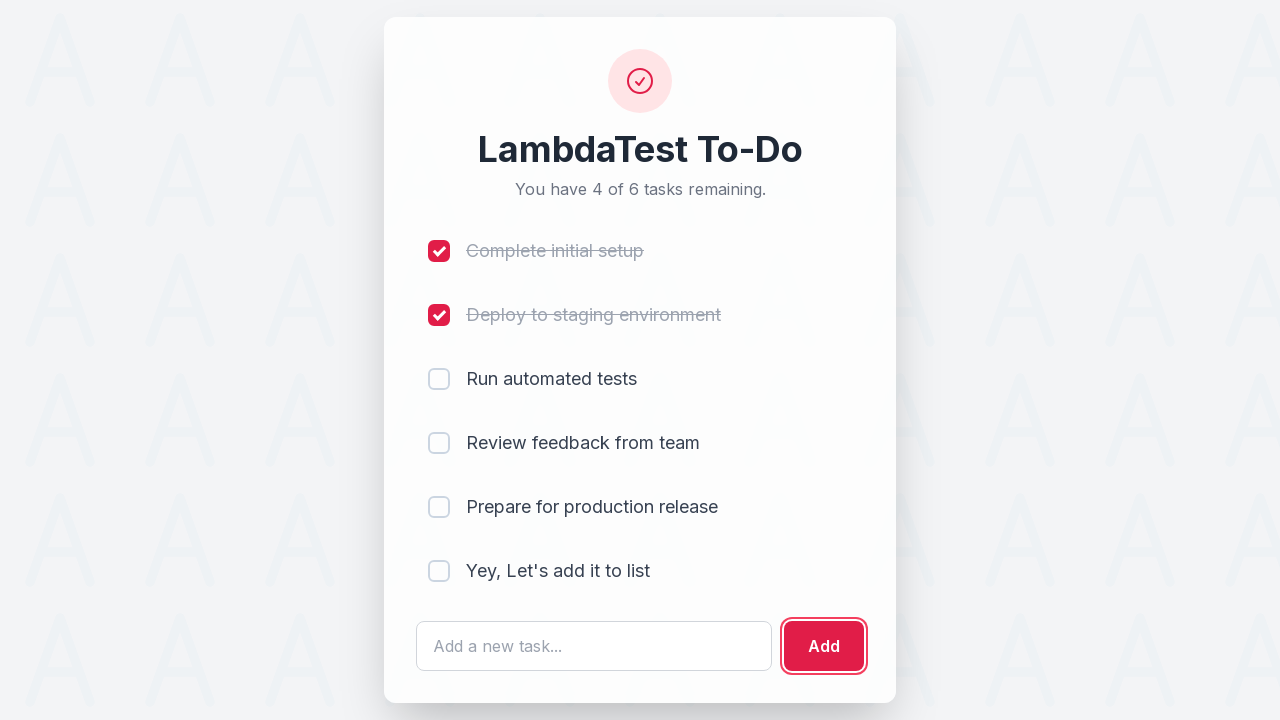

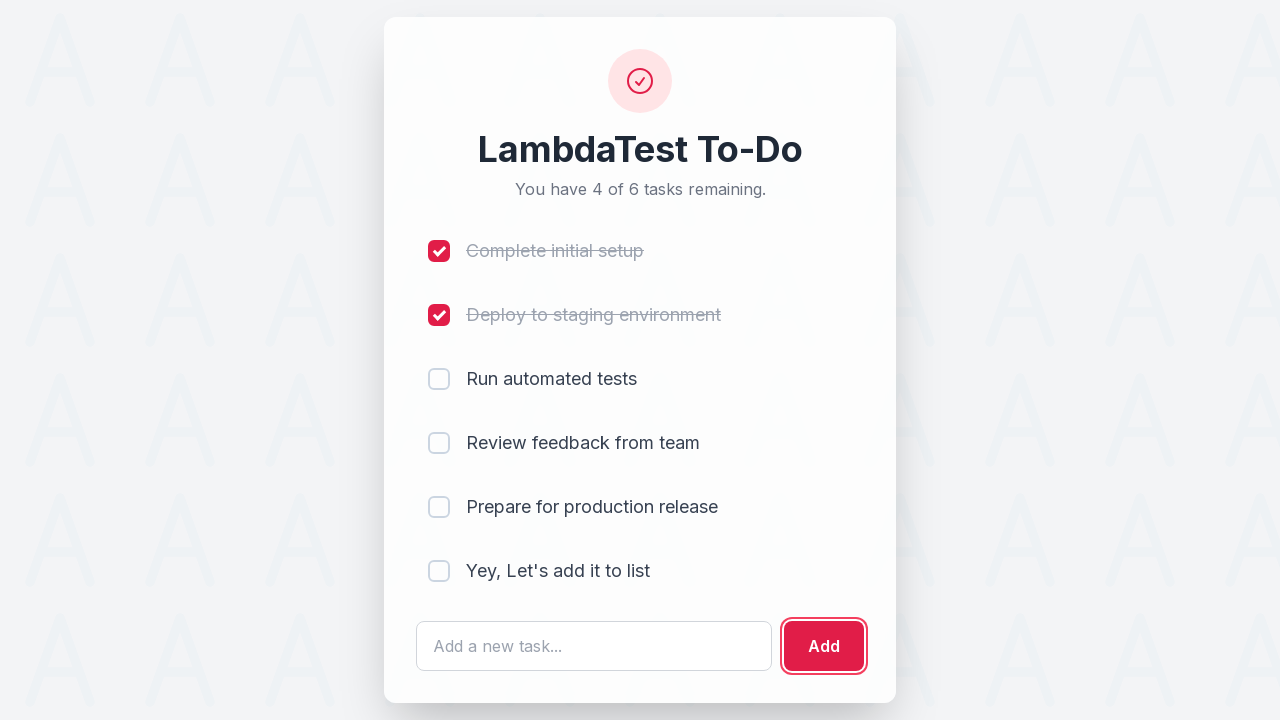